Clicks a checkbox and verifies it is selected

Starting URL: https://www.selenium.dev/selenium/web/web-form.html

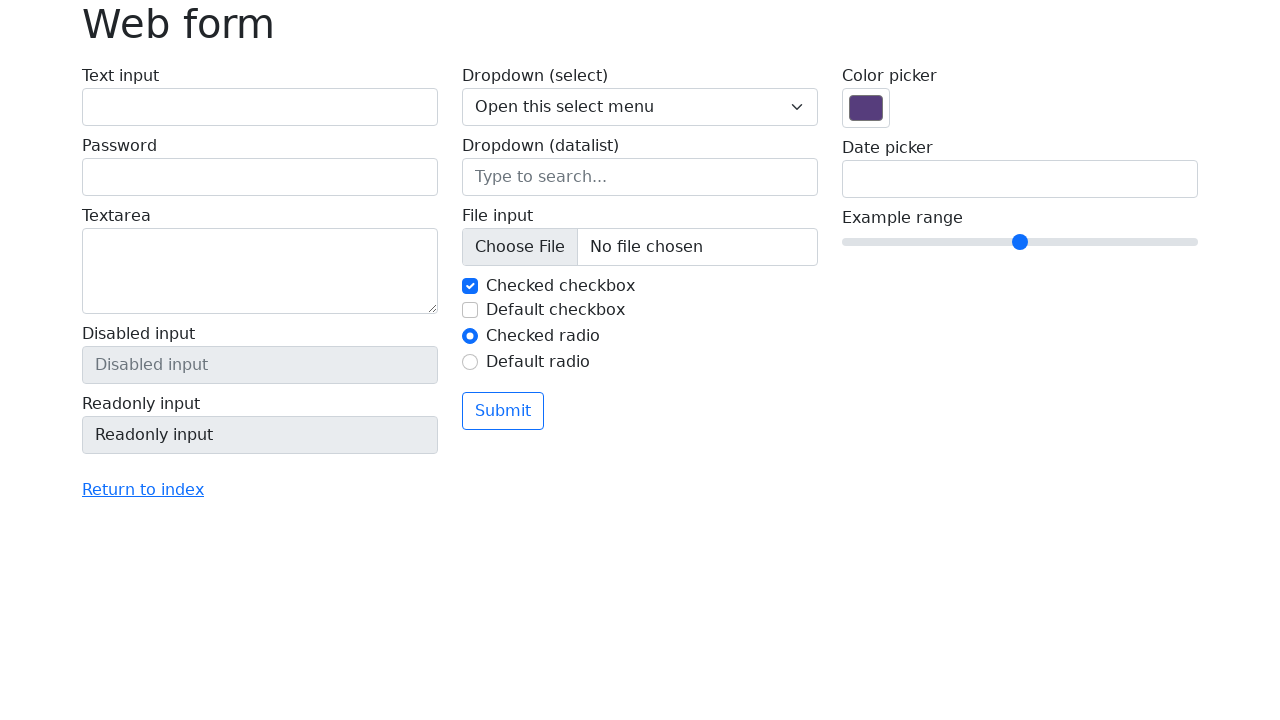

Clicked checkbox with id 'my-check-2' at (470, 310) on #my-check-2
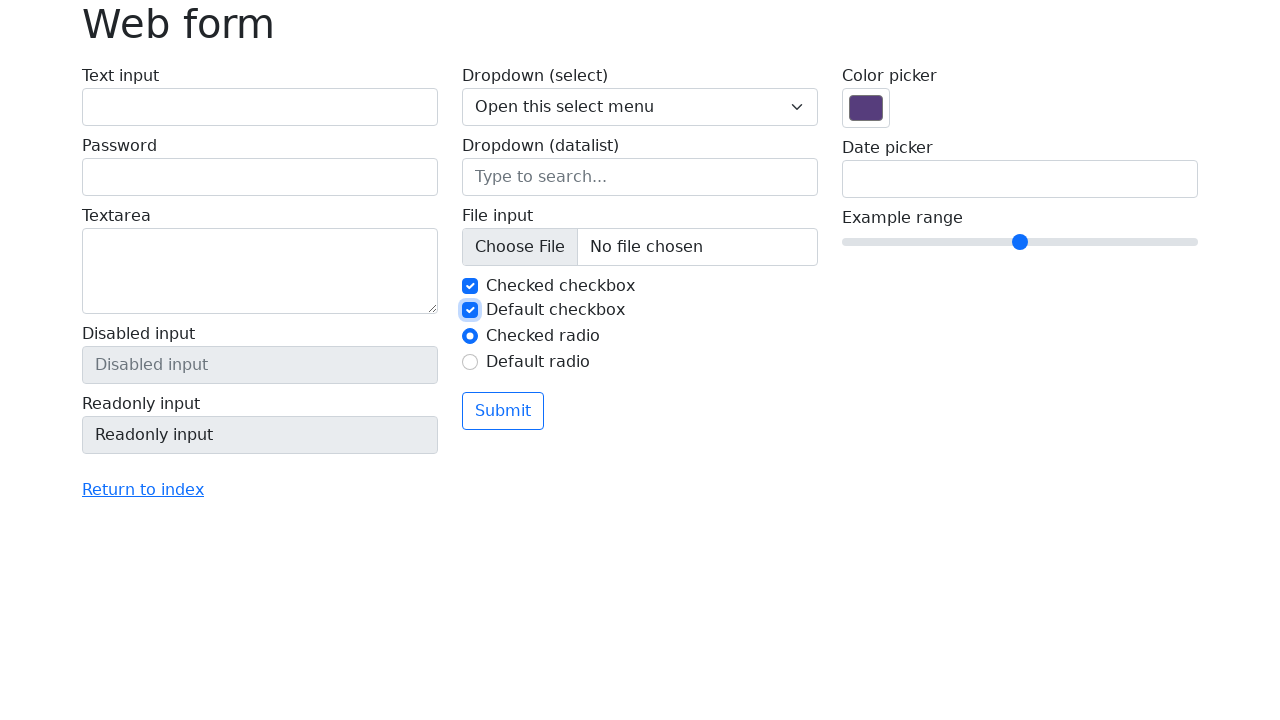

Located checkbox element with id 'my-check-2'
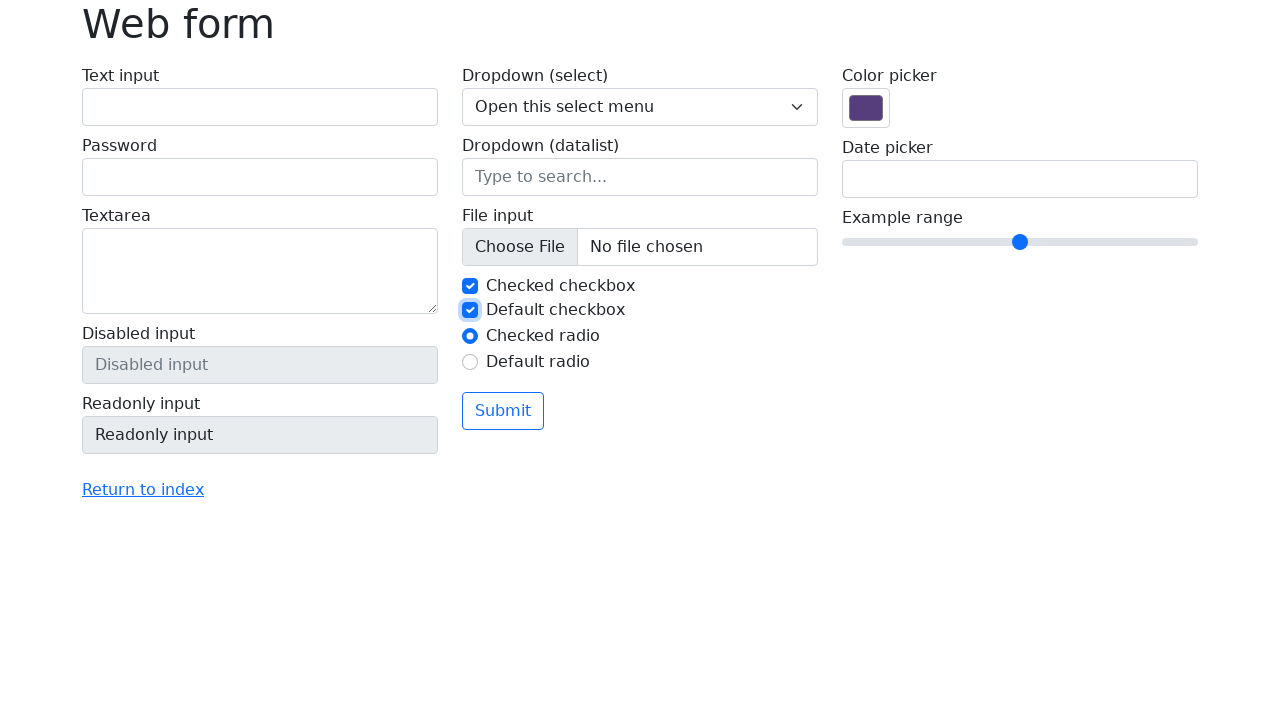

Verified that checkbox is selected
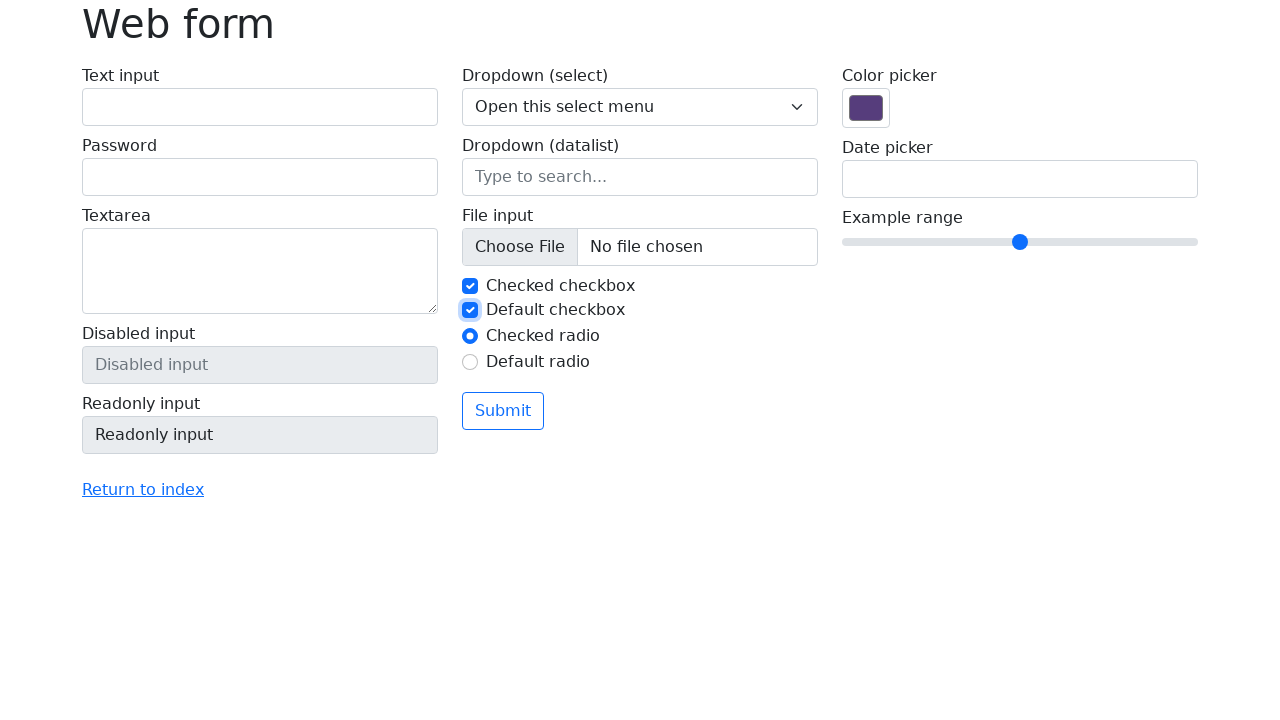

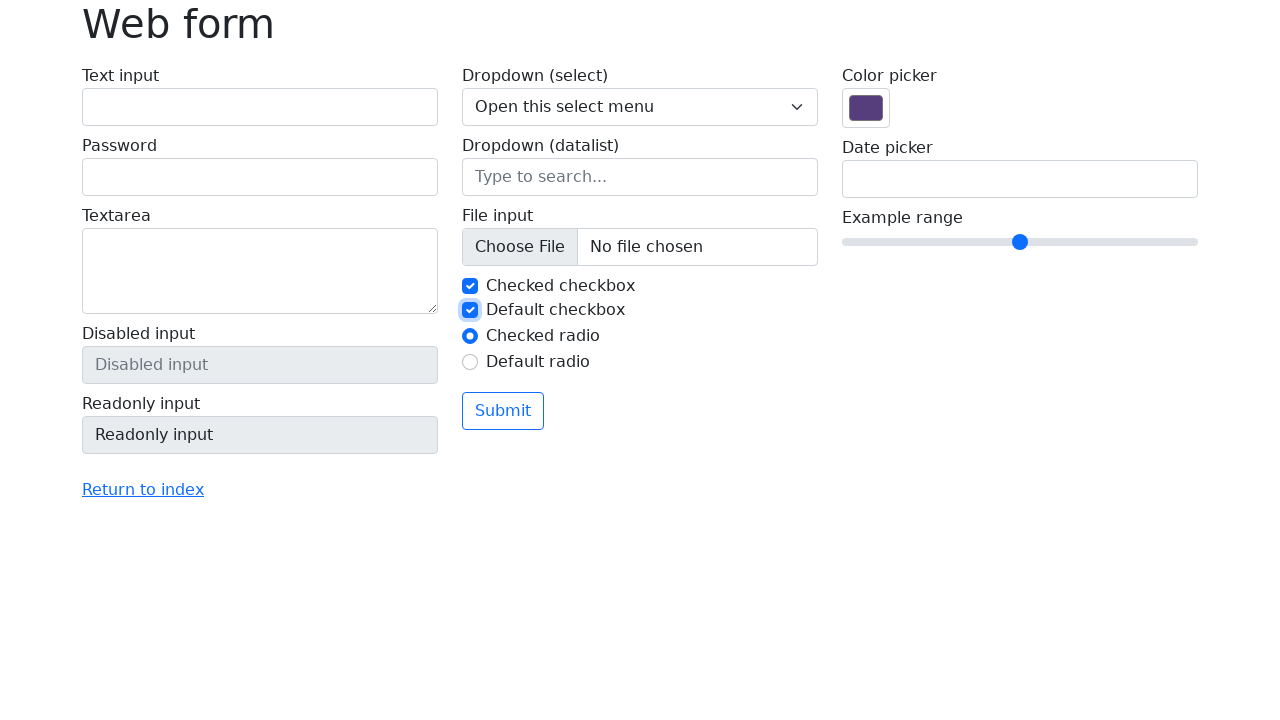